Tests vehicle parking registration by filling in license plate and phone number, accepting terms and conditions, and completing the registration confirmation flow.

Starting URL: https://online.mobilparkering.dk/12cdf204-d969-469a-9bd5-c1f1fc59ee34

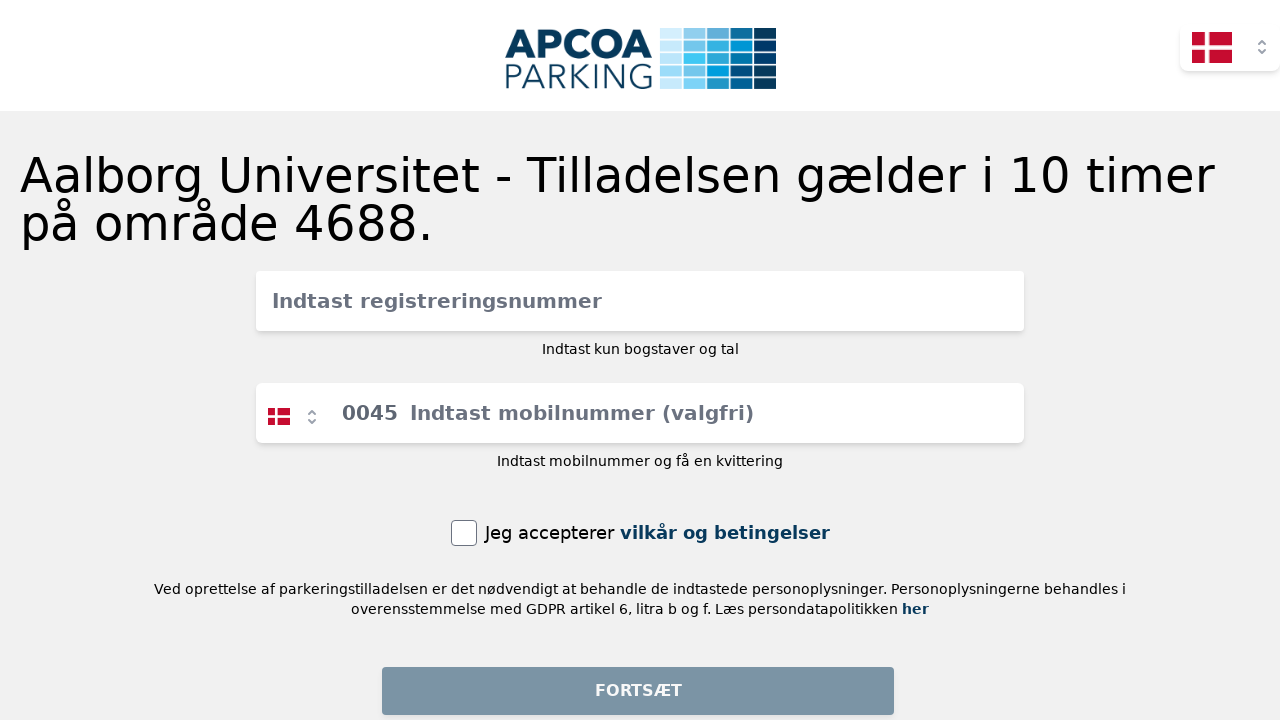

Filled license plate field with 'AB12345' on #inline-full-name
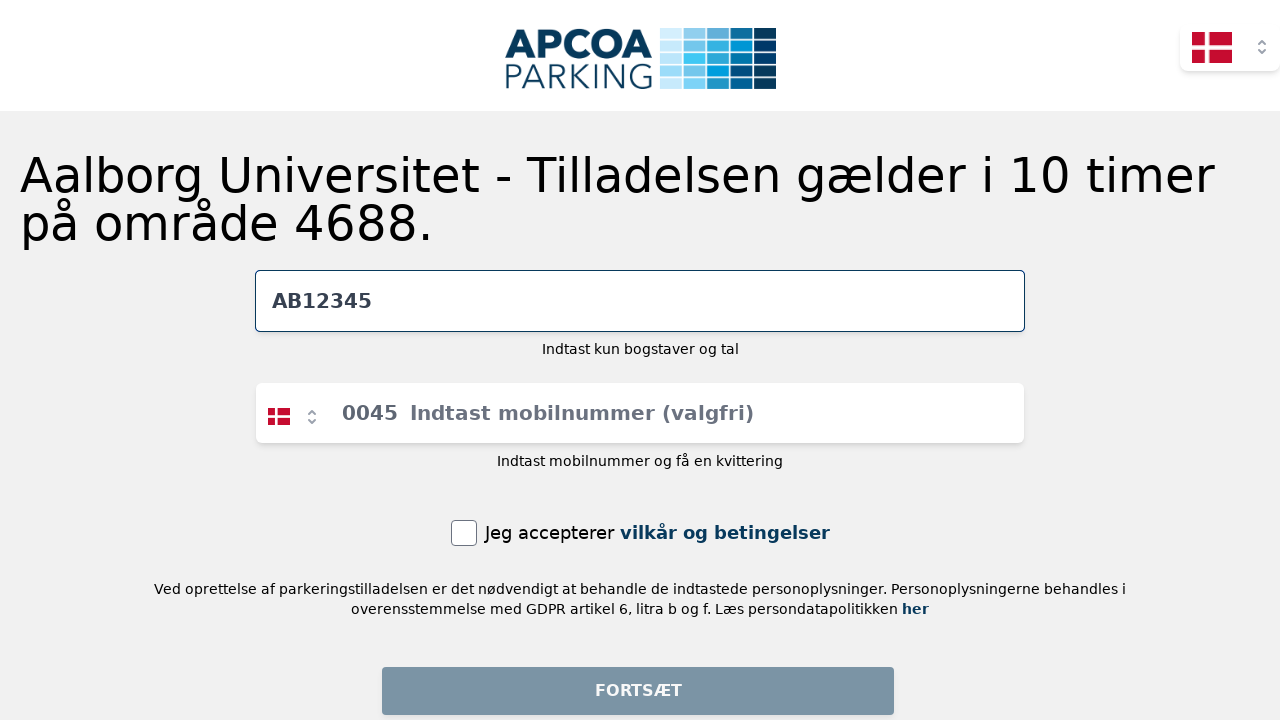

Filled phone number field with '45123456' on input[placeholder="Indtast mobilnummer (valgfri)"]
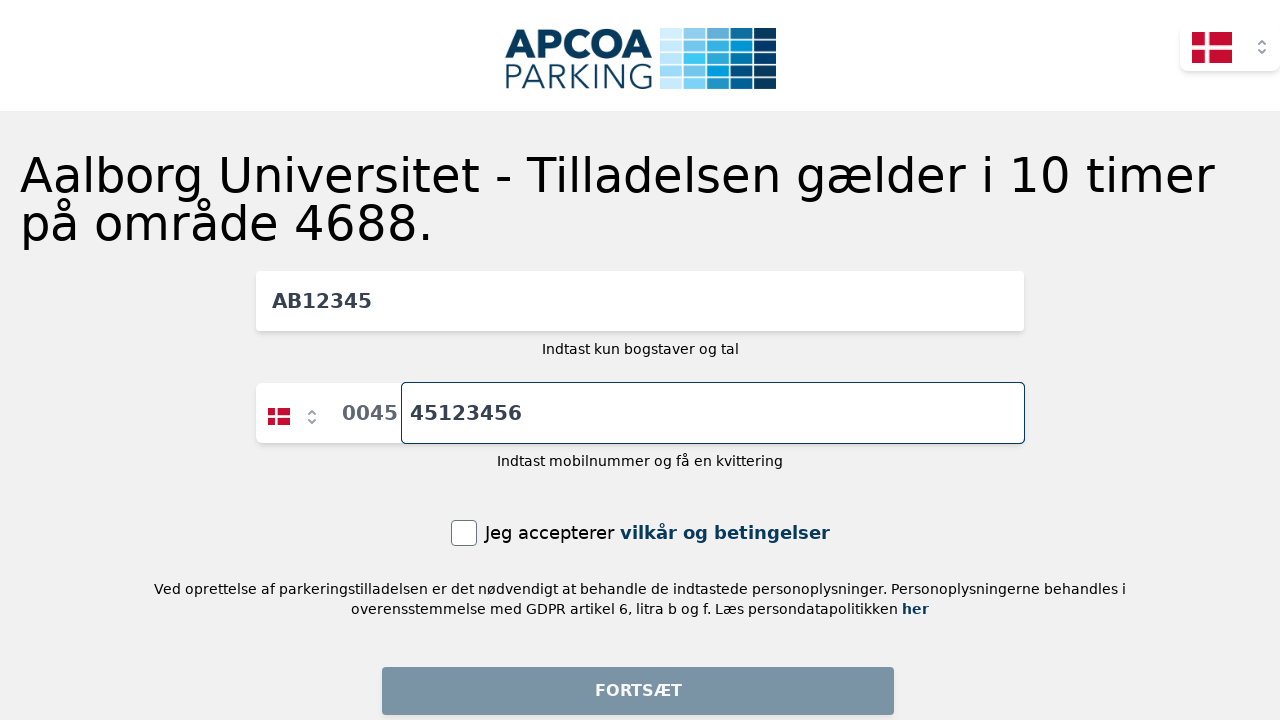

Checked the 'Jeg accepterer' (I accept) terms and conditions checkbox at (464, 533) on internal:label="Jeg accepterer"i
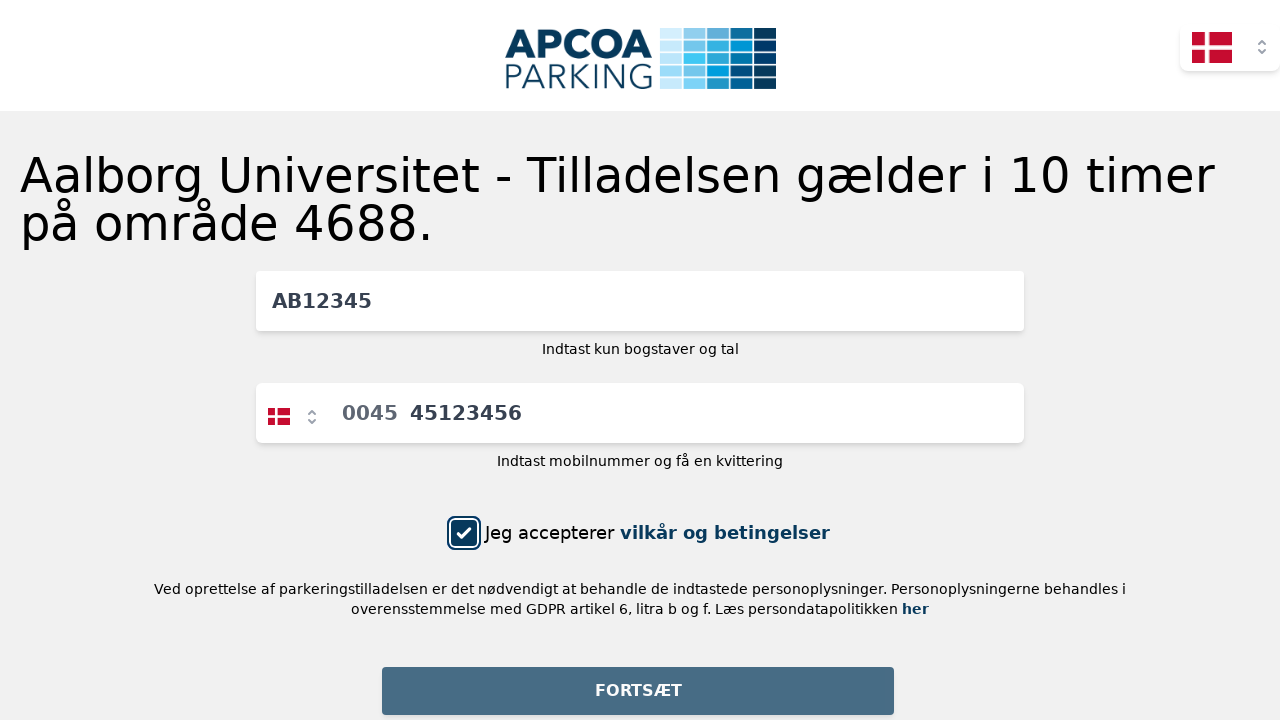

Clicked 'Fortsæt' (Continue) button to proceed at (638, 691) on internal:text="Forts\u00e6t"i
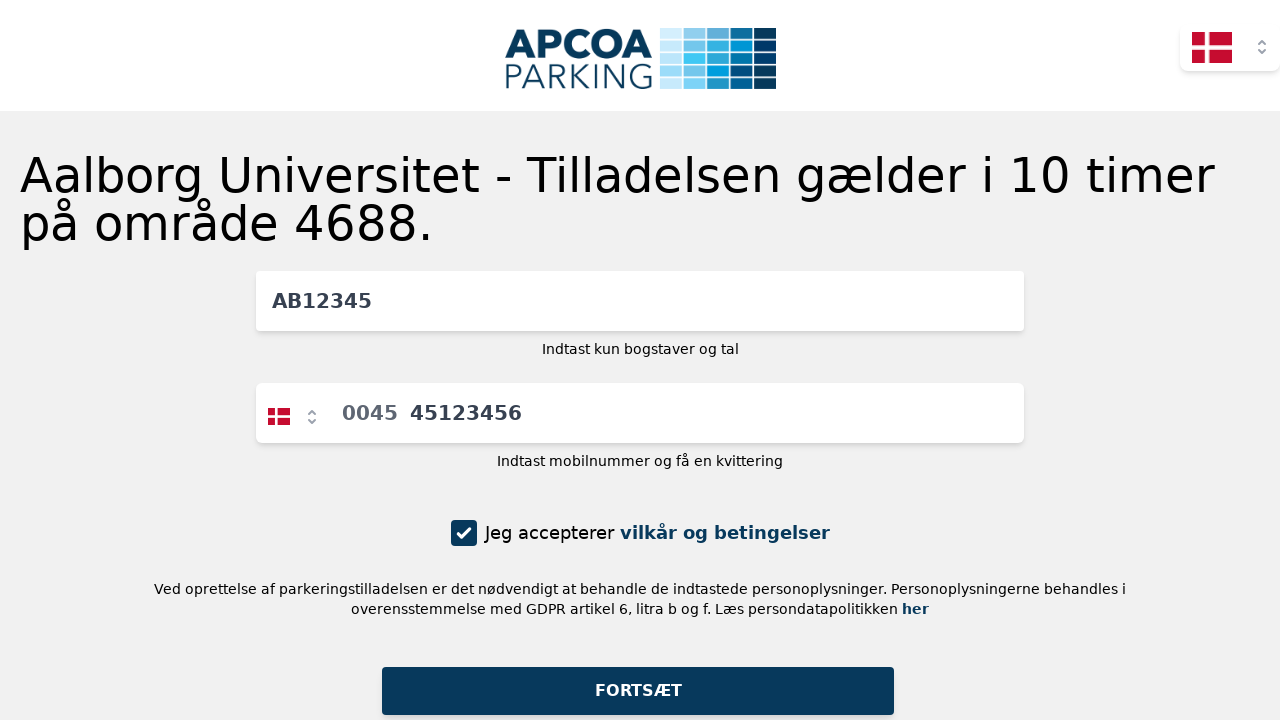

Navigated to confirmation page
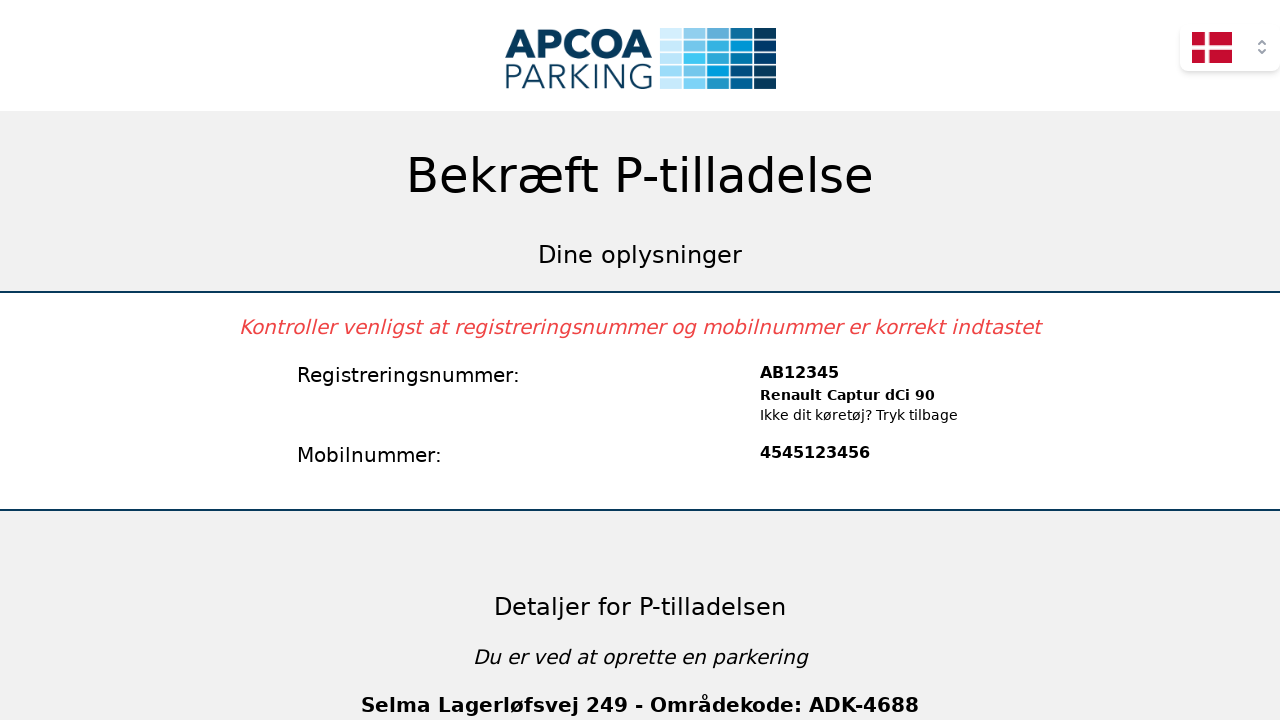

Clicked 'Bekræft og opret' (Confirm and create) button to complete registration at (638, 586) on internal:text="Bekr\u00e6ft og opret"i
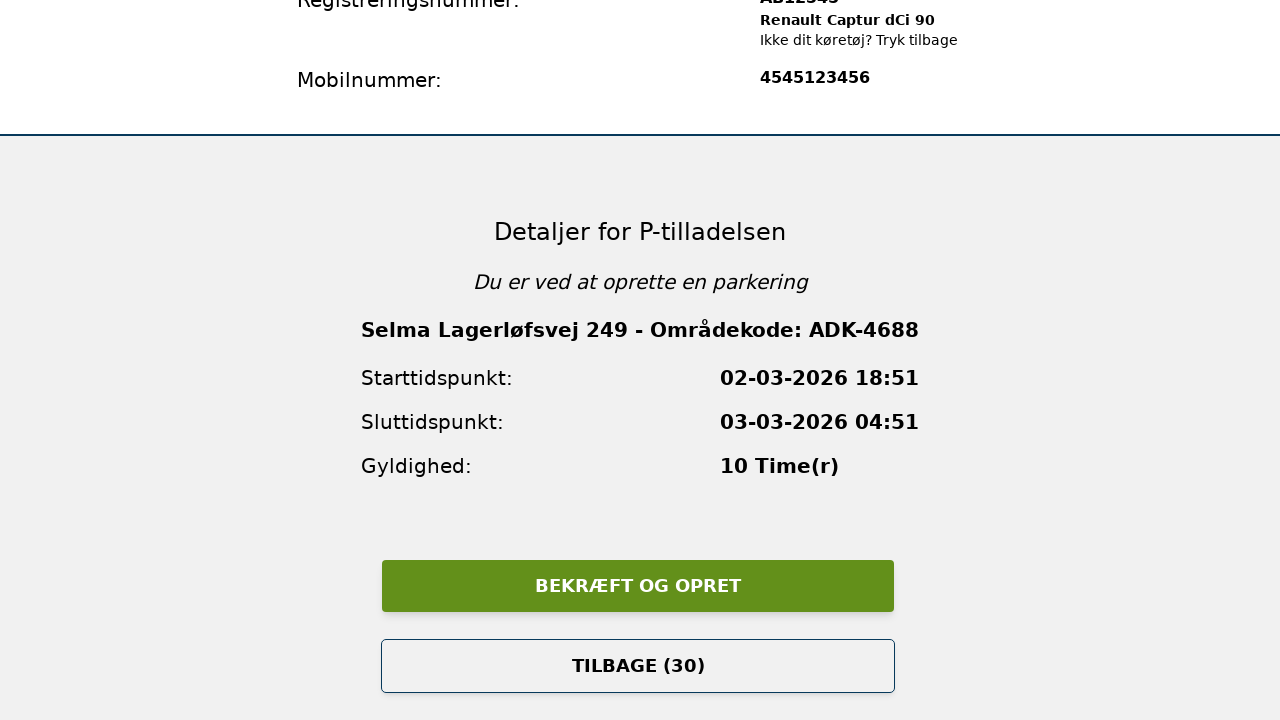

Vehicle registration completed successfully, receipt page loaded
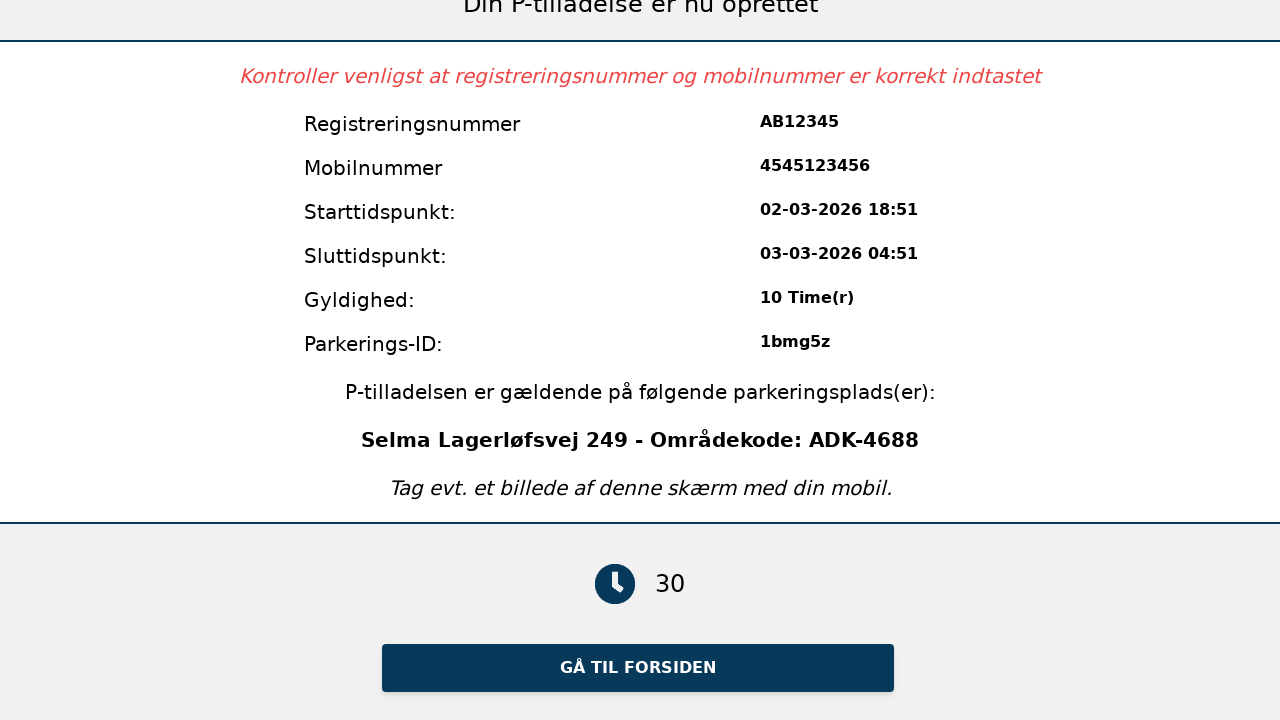

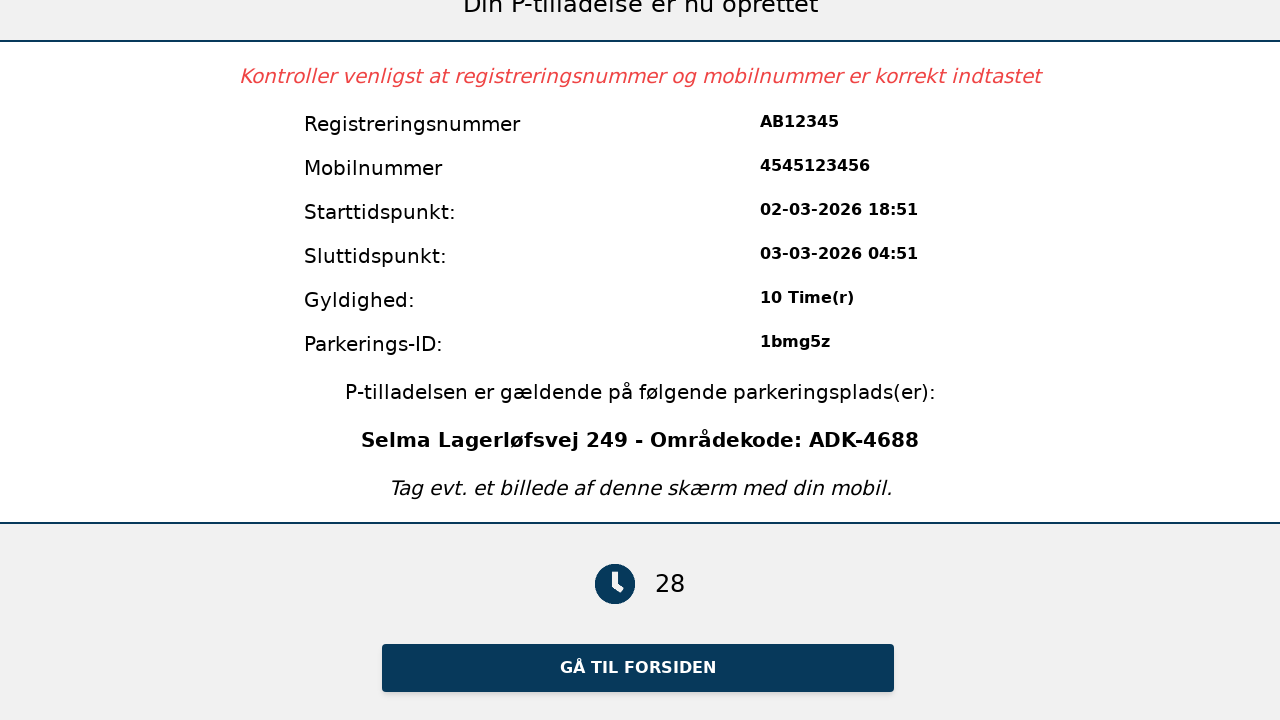